Tests selecting a single item from the selectable list and verifies the background color changes to indicate selection

Starting URL: https://demoqa.com/selectable

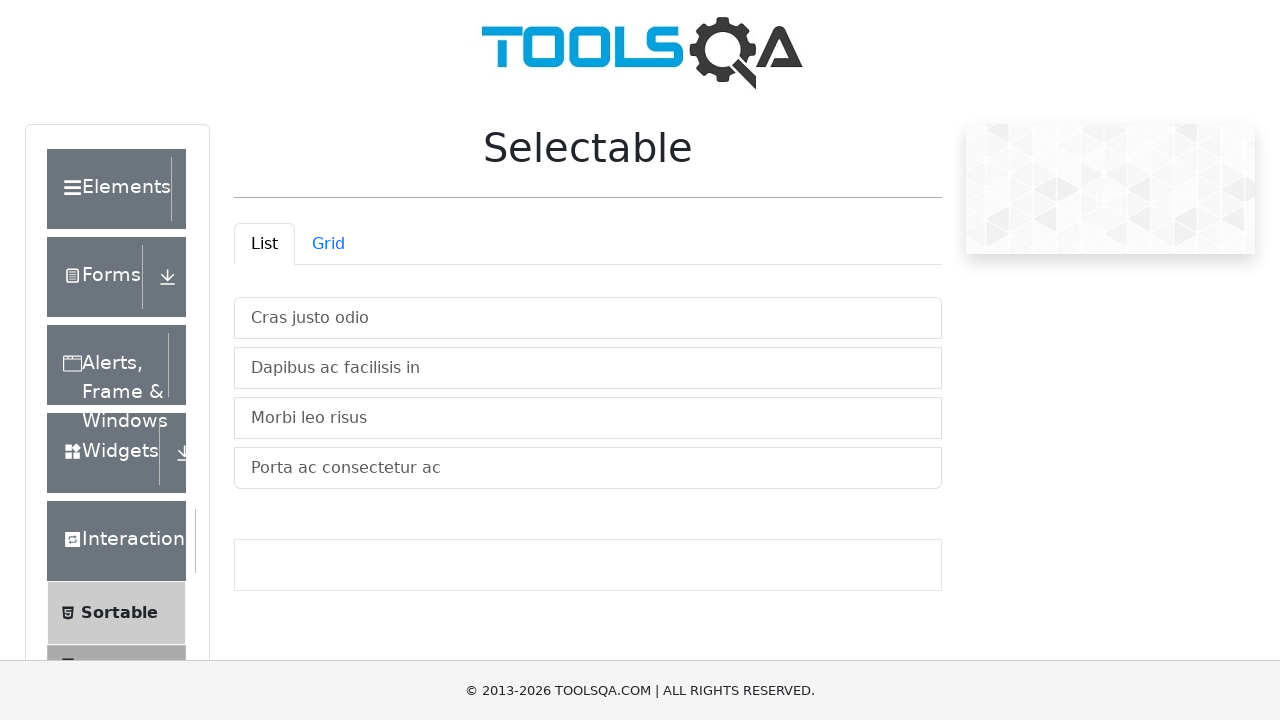

Waited for selectable list to be visible
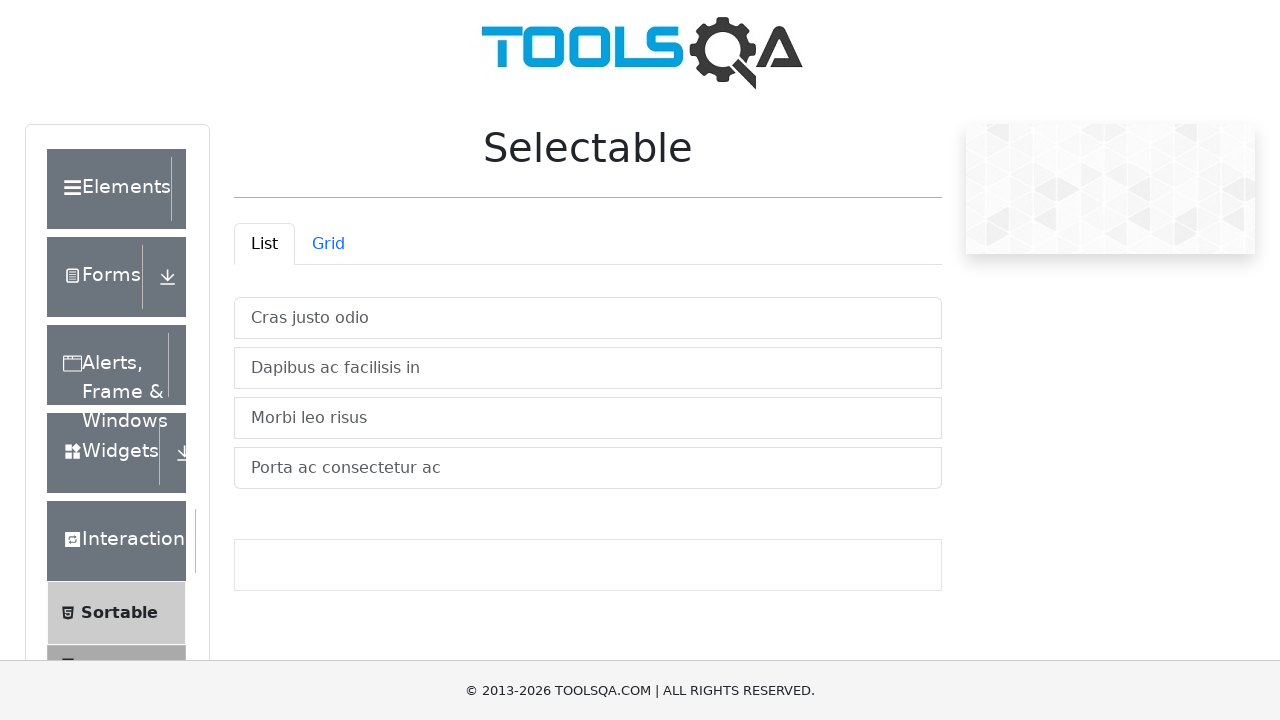

Located all selectable items in the list
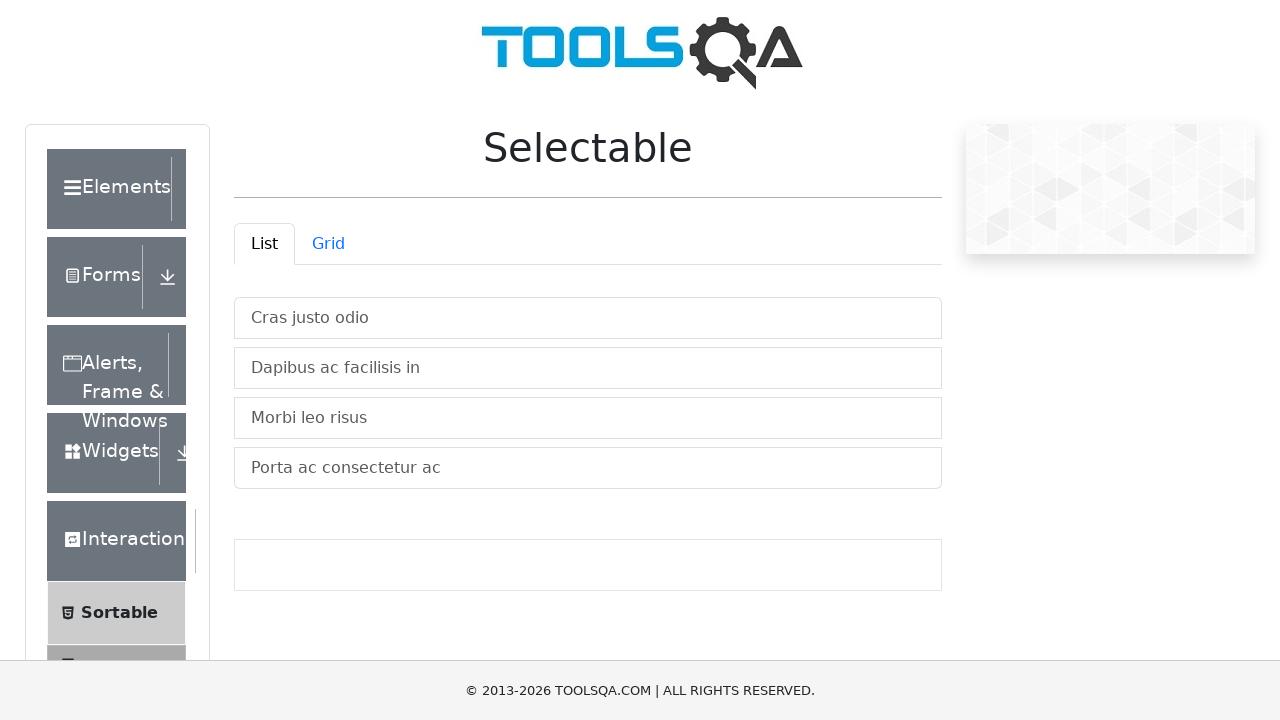

Clicked on the second item in the selectable list at (588, 368) on #verticalListContainer .list-group-item >> nth=1
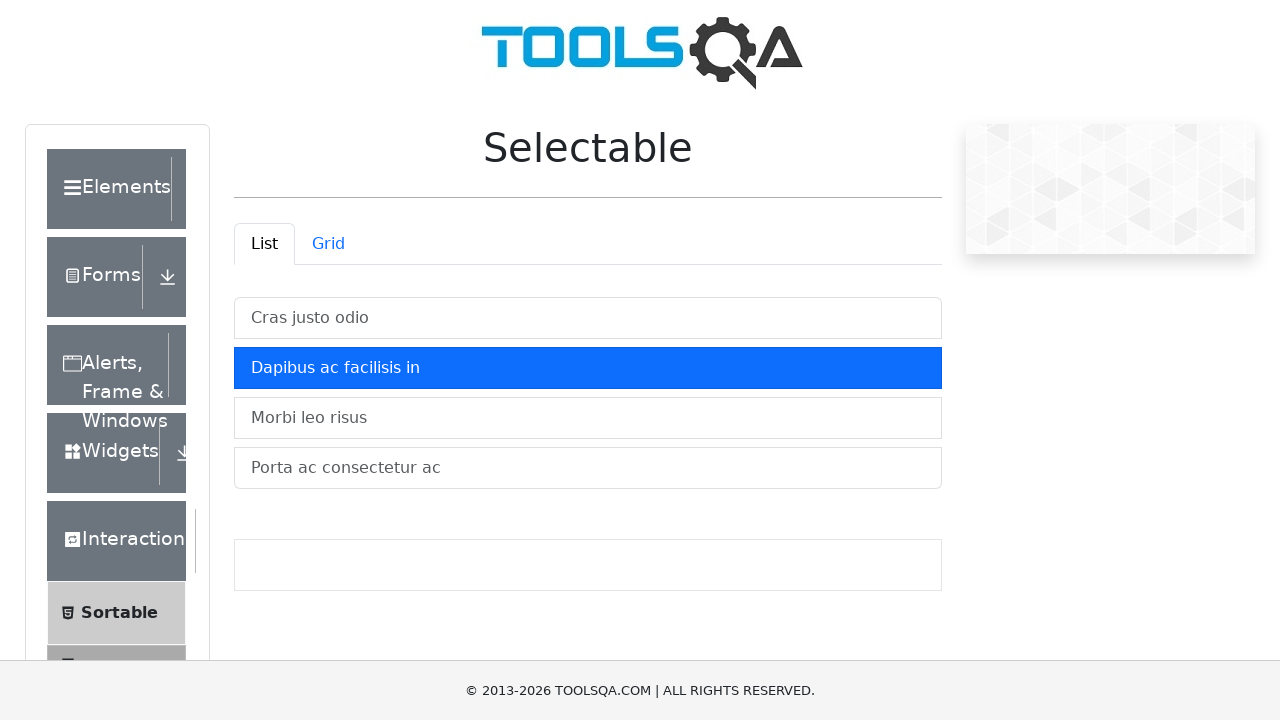

Verified that the selected item has the active class and background color changed
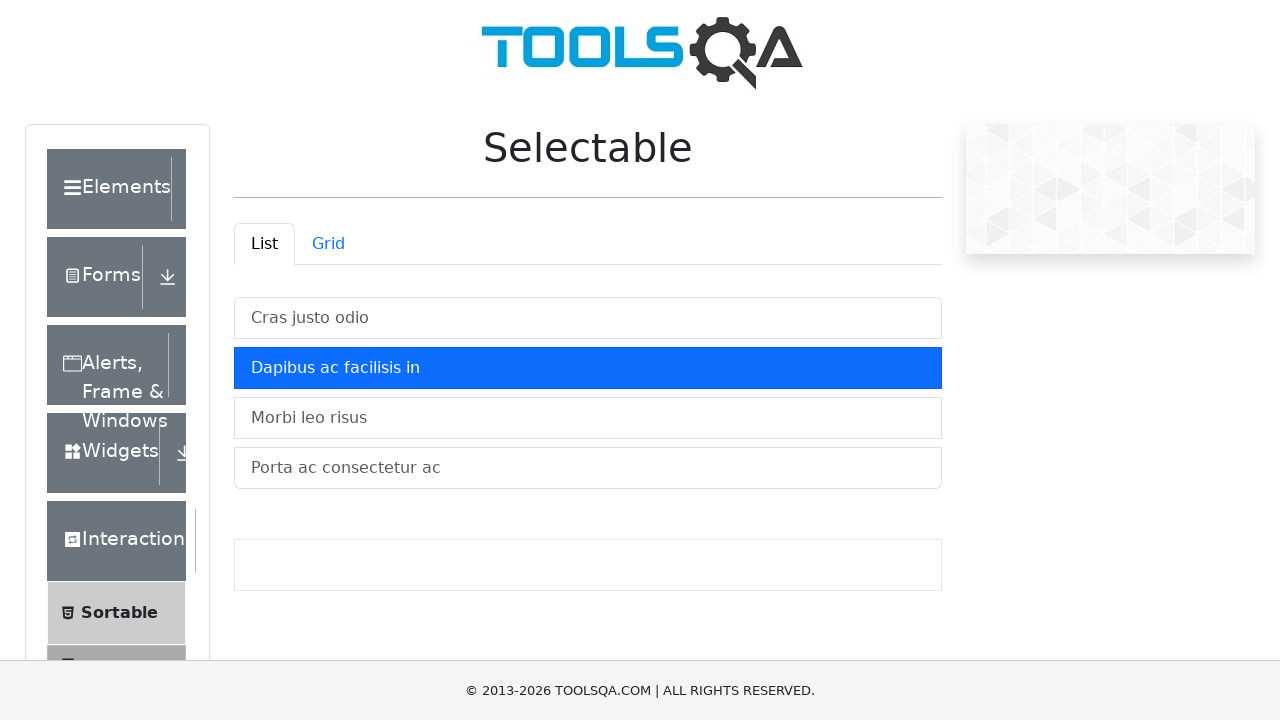

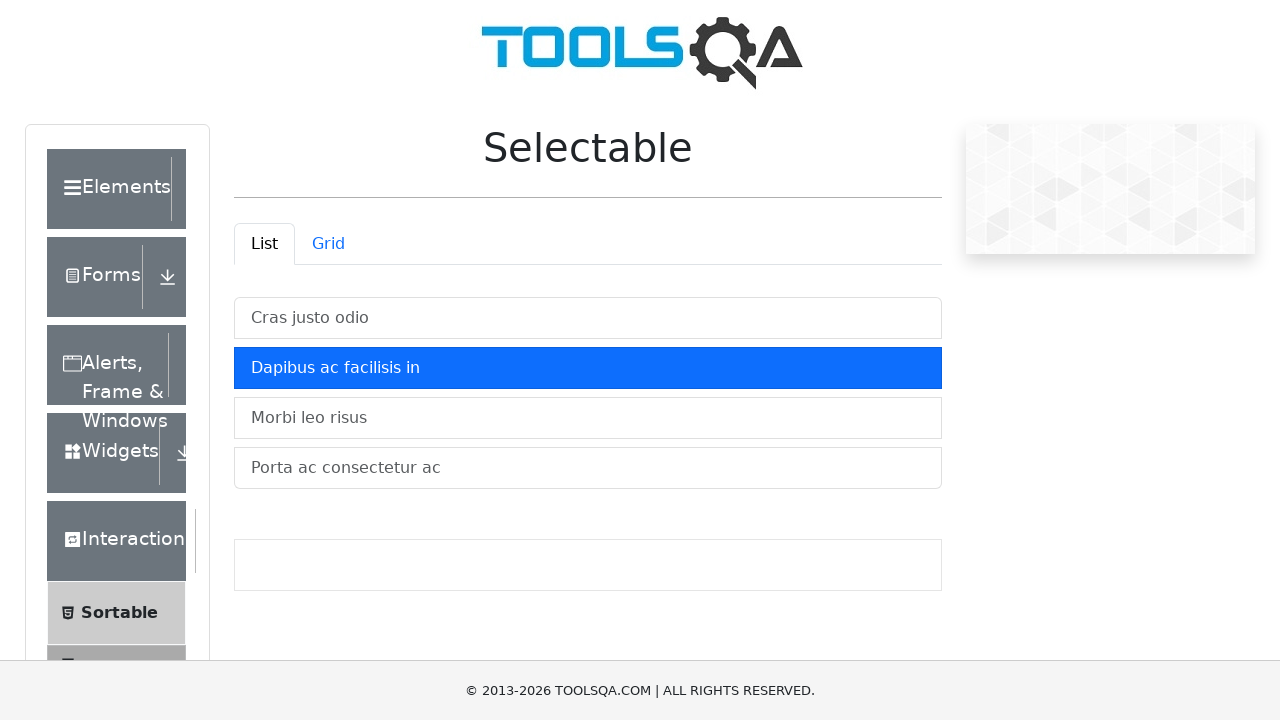